Tests that clicking "Clear completed" removes completed items from the list

Starting URL: https://demo.playwright.dev/todomvc

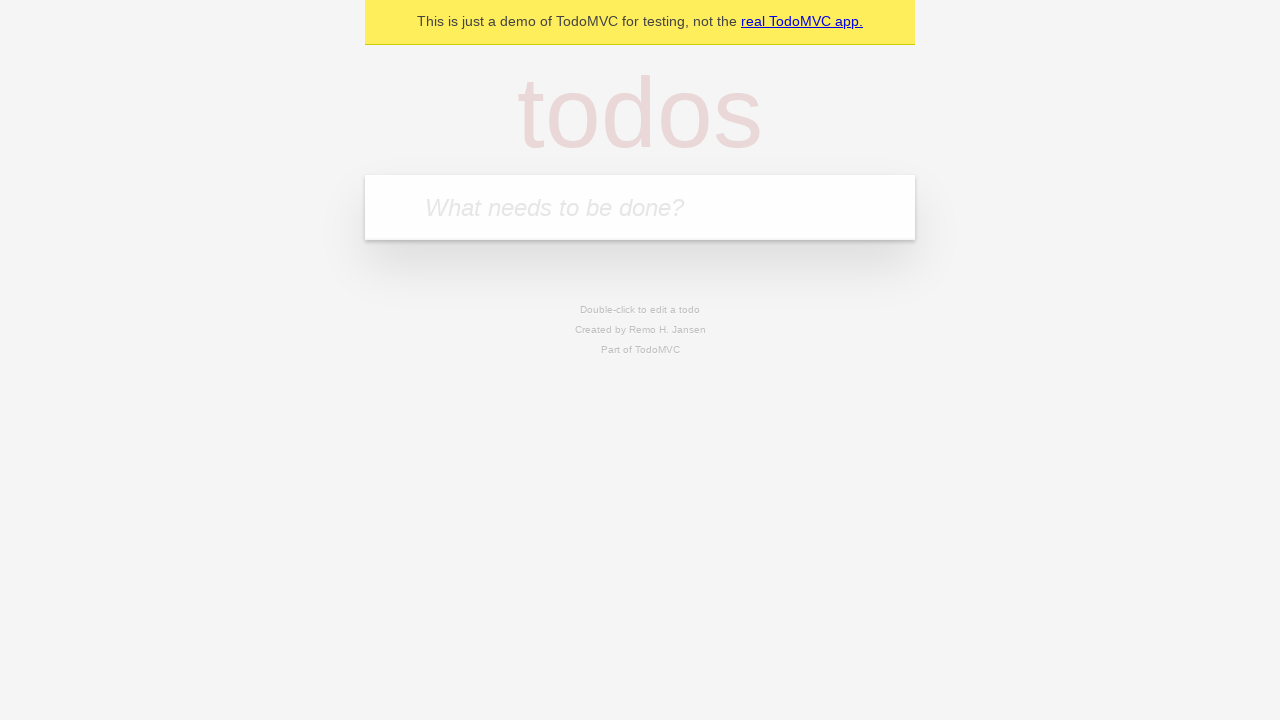

Filled todo input with 'buy some cheese' on internal:attr=[placeholder="What needs to be done?"i]
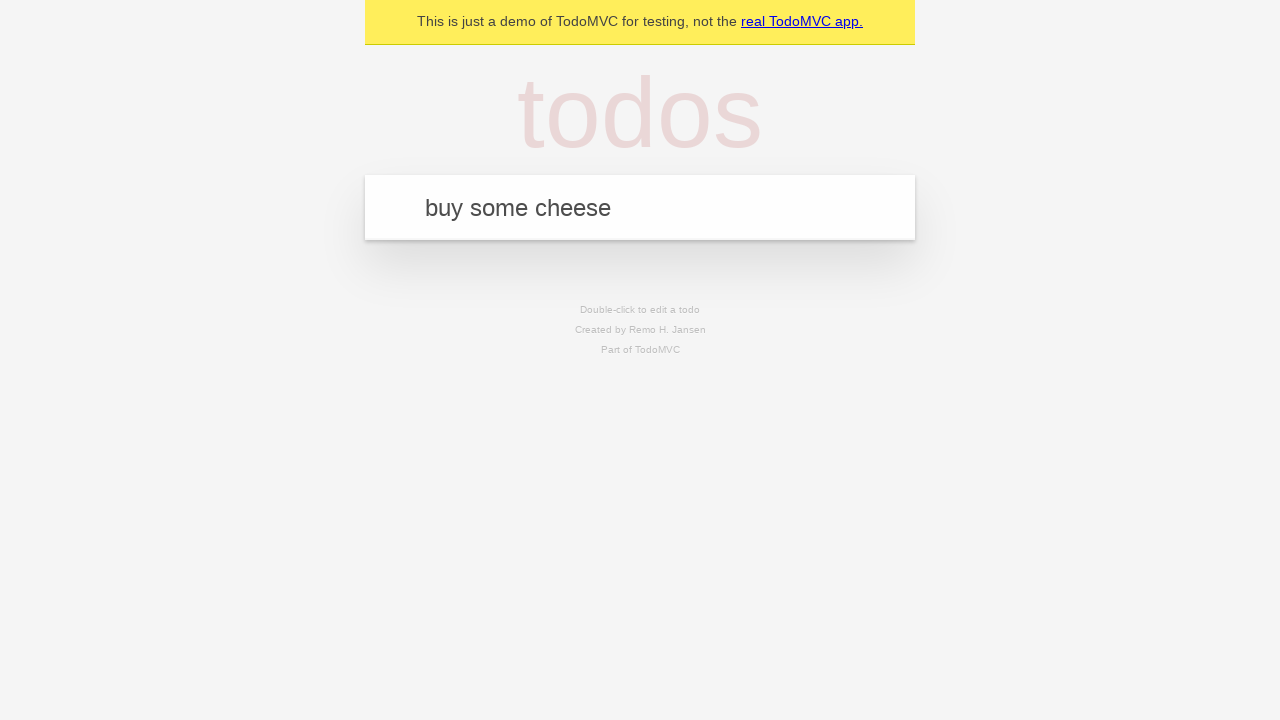

Pressed Enter to add first todo on internal:attr=[placeholder="What needs to be done?"i]
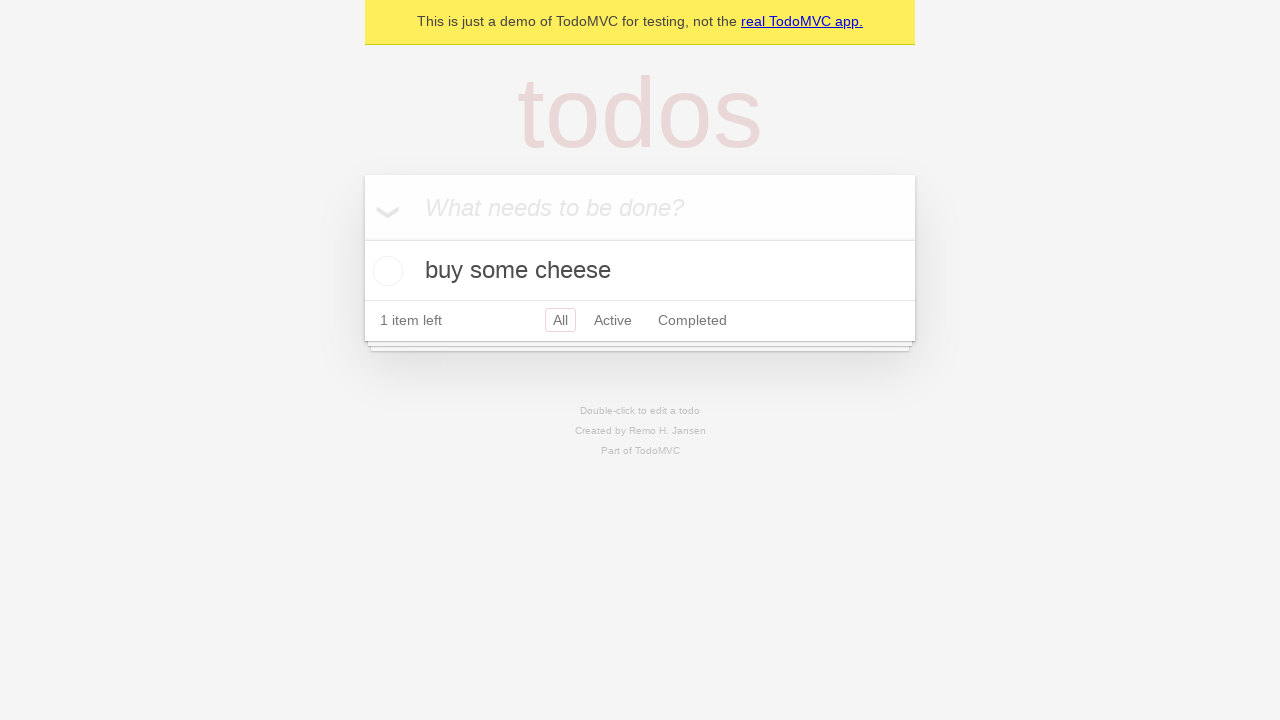

Filled todo input with 'feed the cat' on internal:attr=[placeholder="What needs to be done?"i]
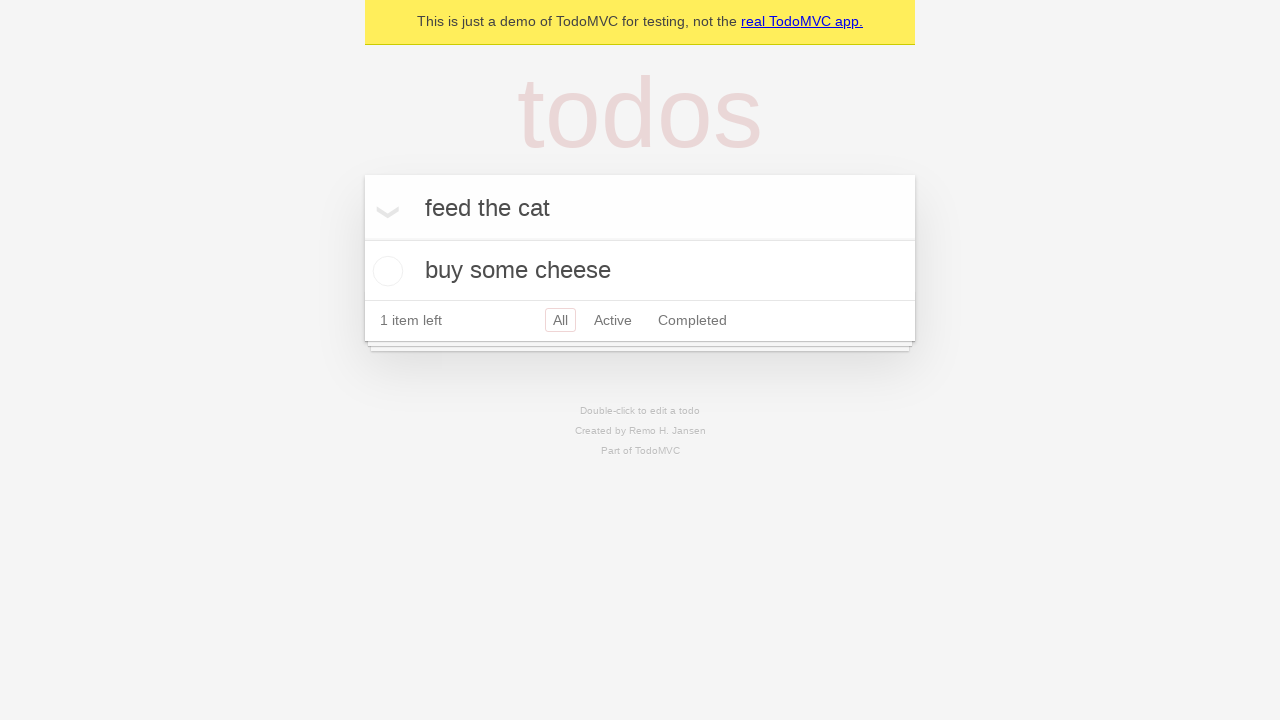

Pressed Enter to add second todo on internal:attr=[placeholder="What needs to be done?"i]
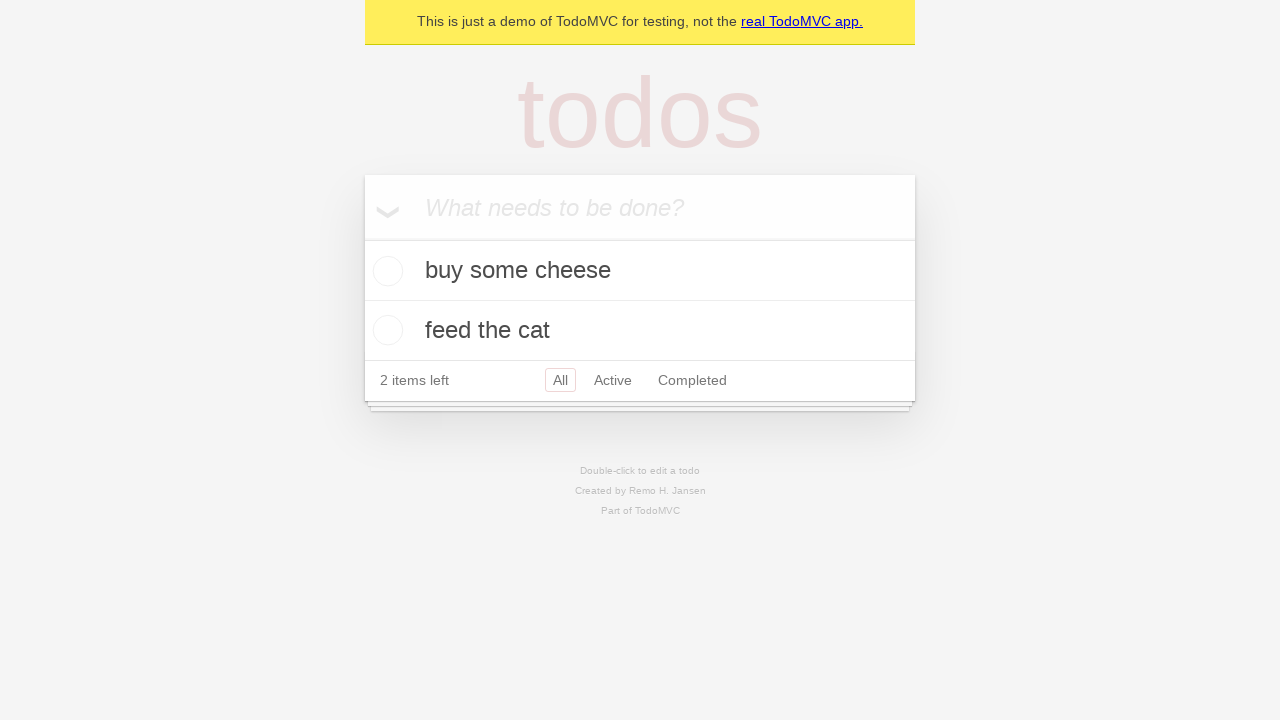

Filled todo input with 'book a doctors appointment' on internal:attr=[placeholder="What needs to be done?"i]
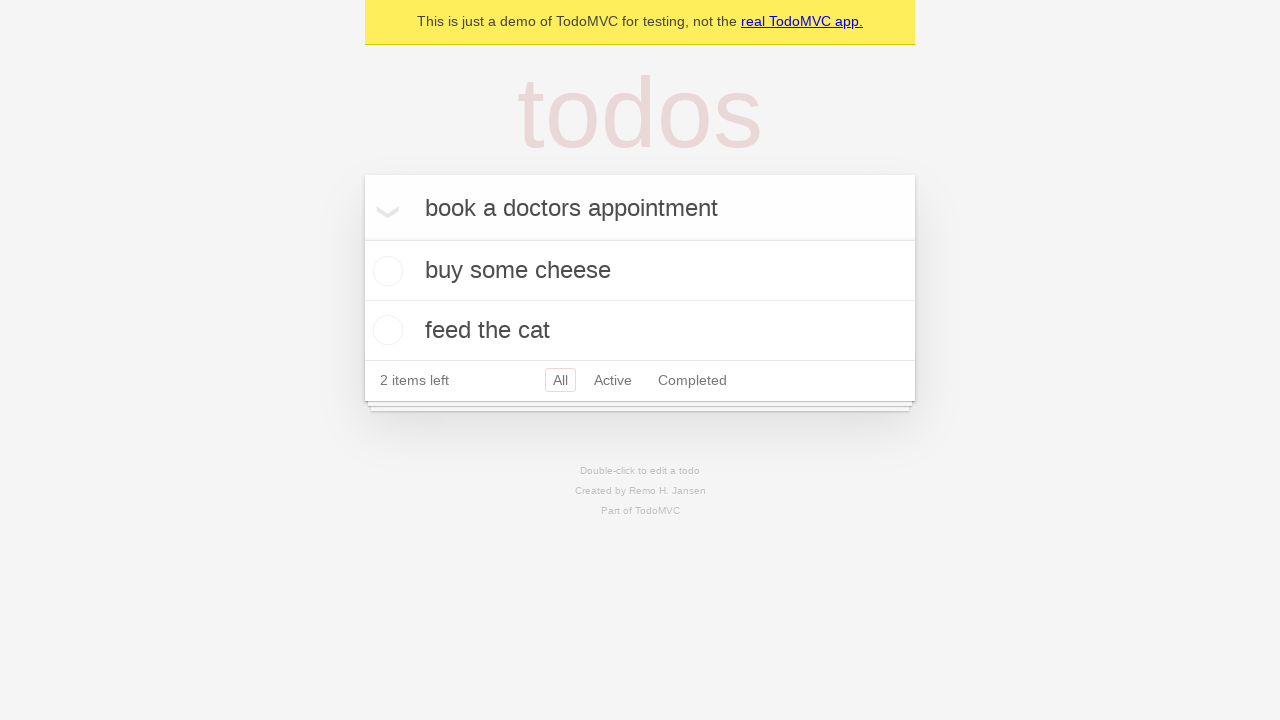

Pressed Enter to add third todo on internal:attr=[placeholder="What needs to be done?"i]
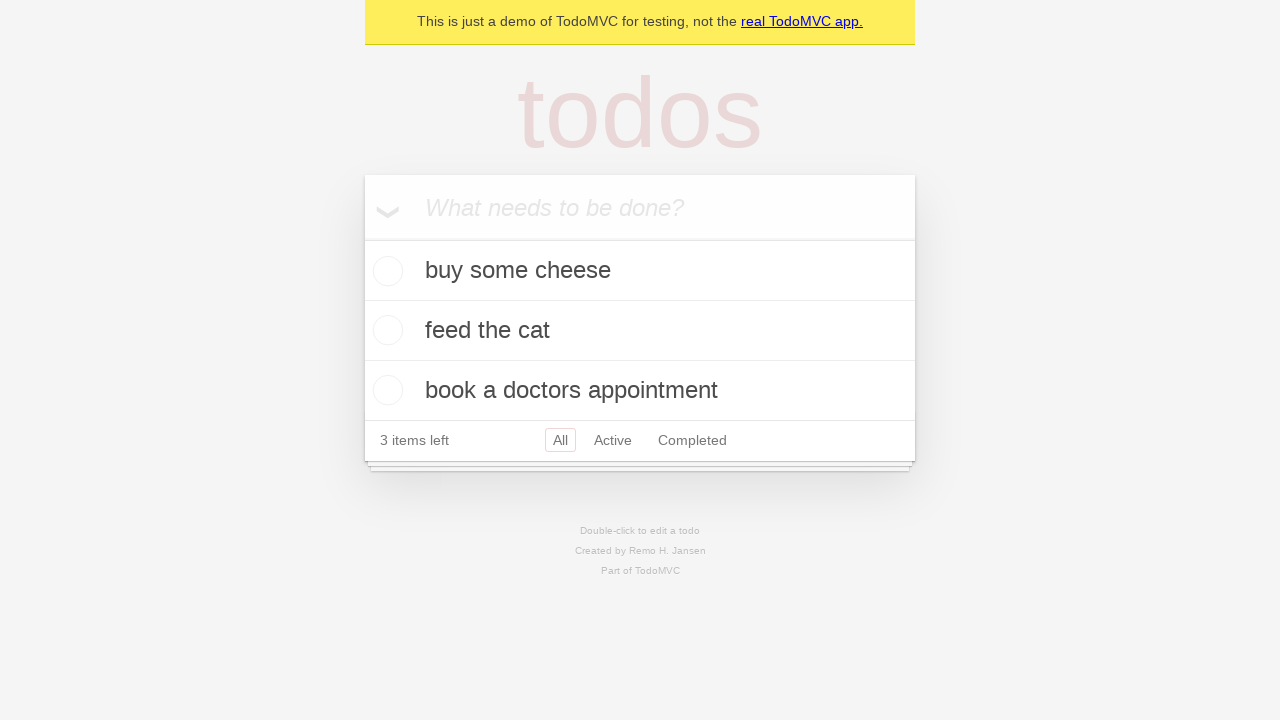

Checked checkbox for second todo item to mark it as completed at (385, 330) on internal:testid=[data-testid="todo-item"s] >> nth=1 >> internal:role=checkbox
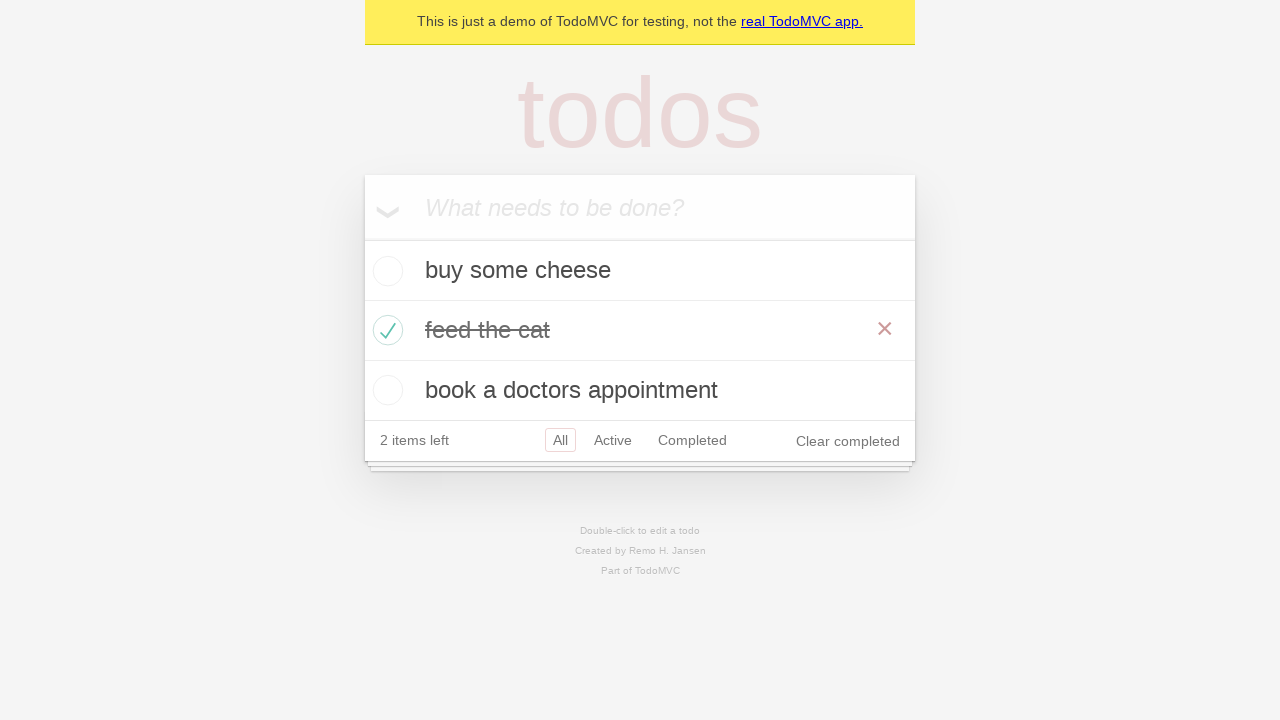

Clicked 'Clear completed' button to remove completed items at (848, 441) on internal:role=button[name="Clear completed"i]
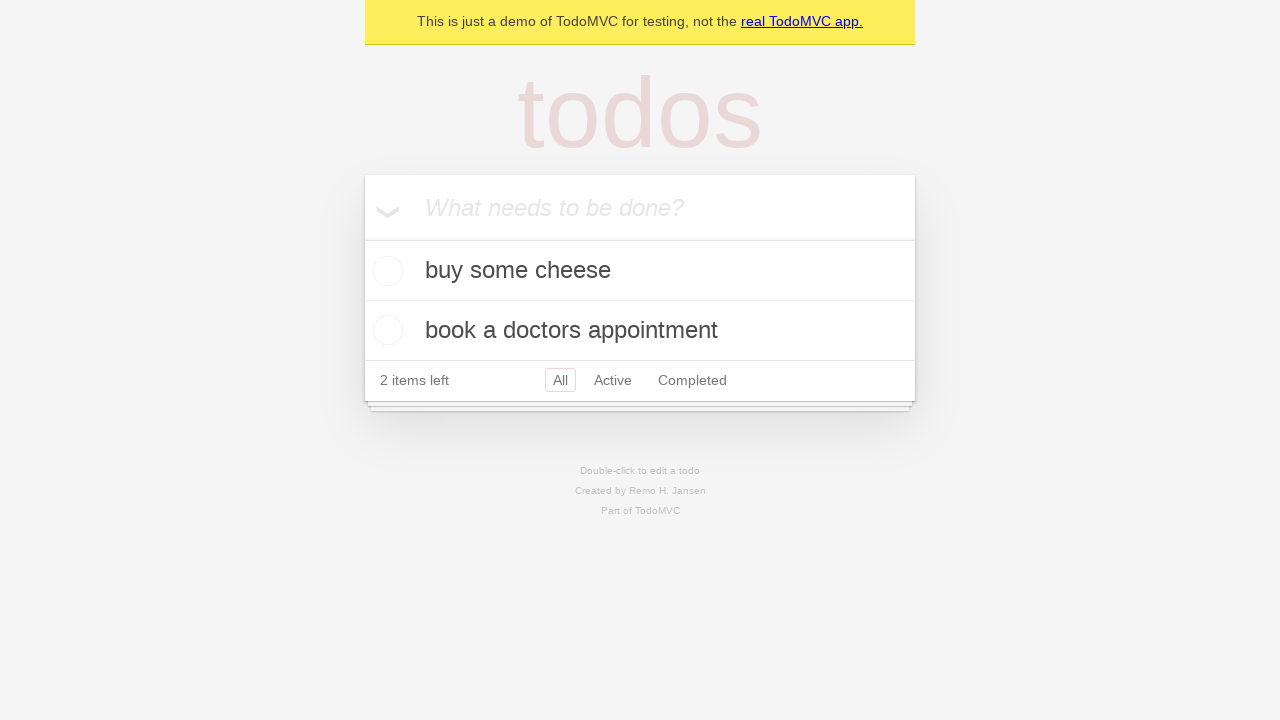

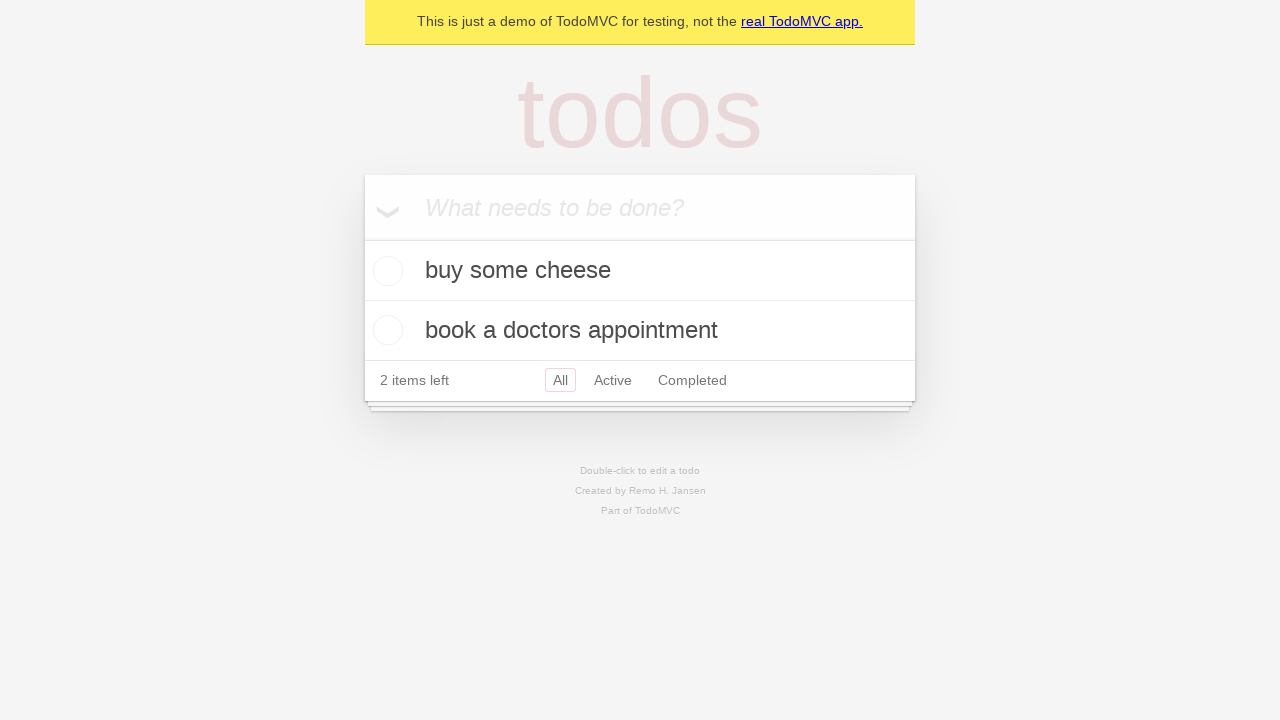